Tests that spaces cannot be entered into a numeric input field

Starting URL: http://the-internet.herokuapp.com/

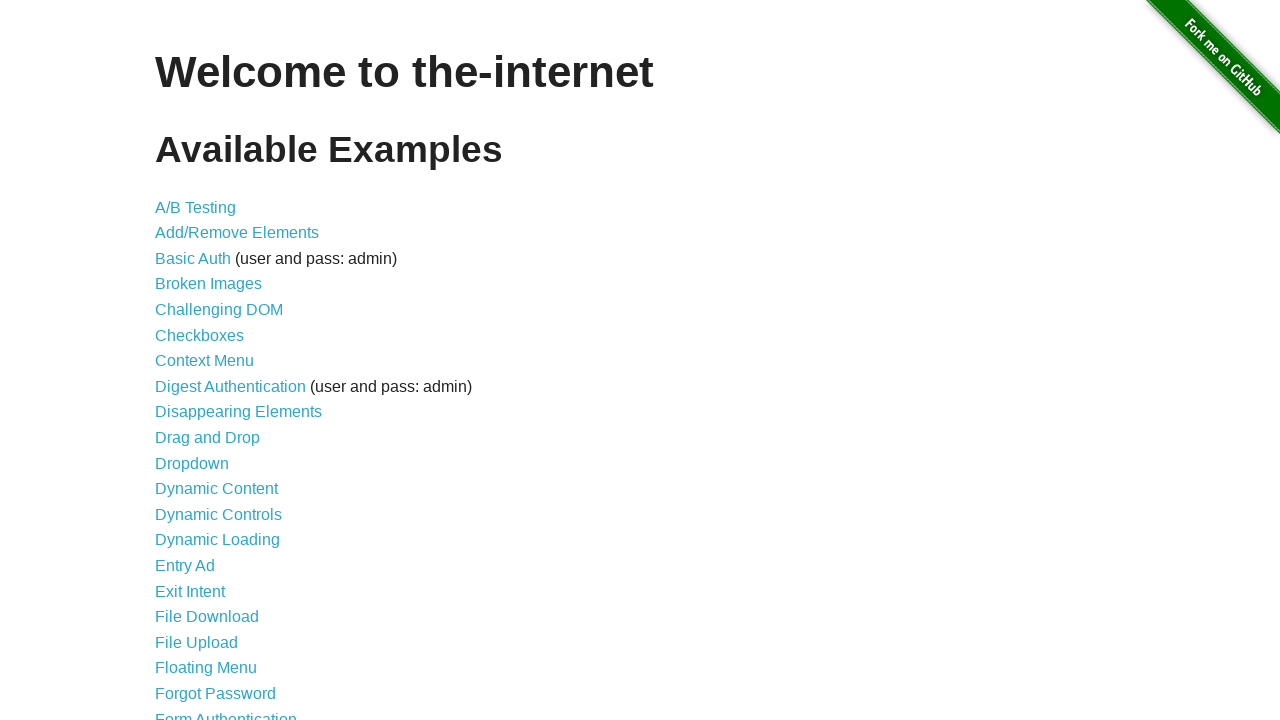

Clicked on Inputs link at (176, 361) on xpath=//a[text()='Inputs']
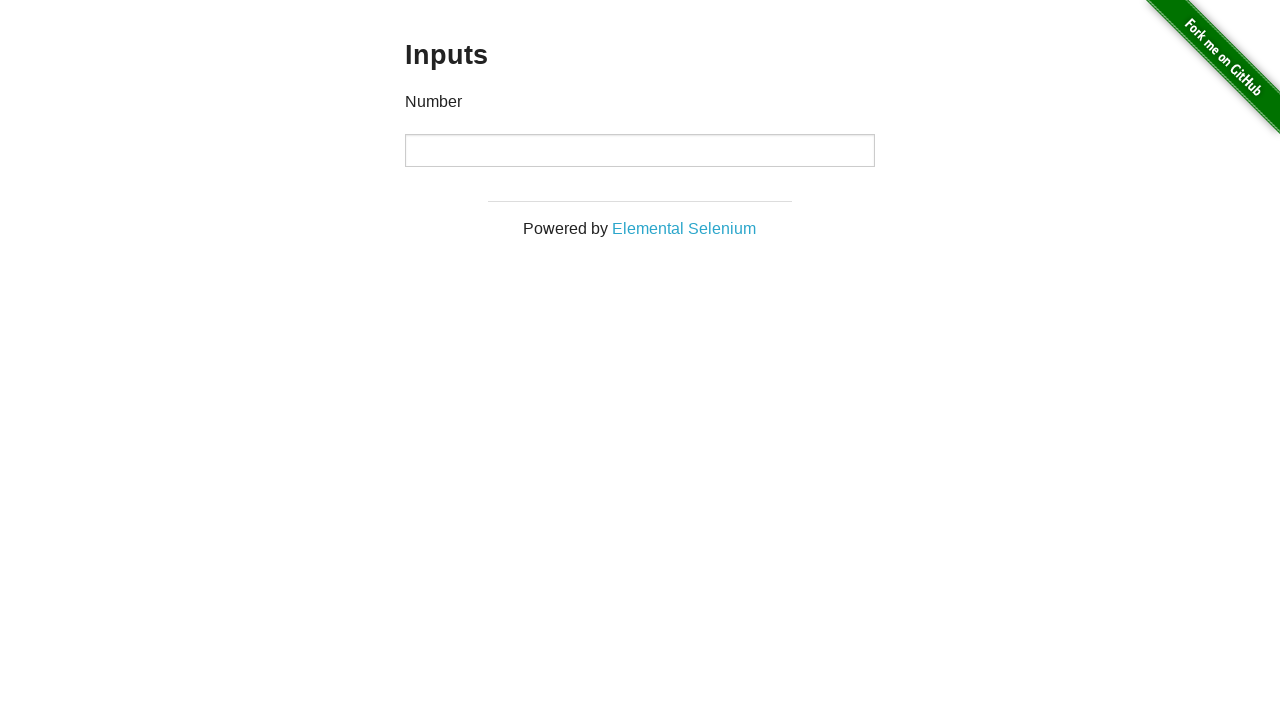

Attempted to enter a space into the numeric input field on input
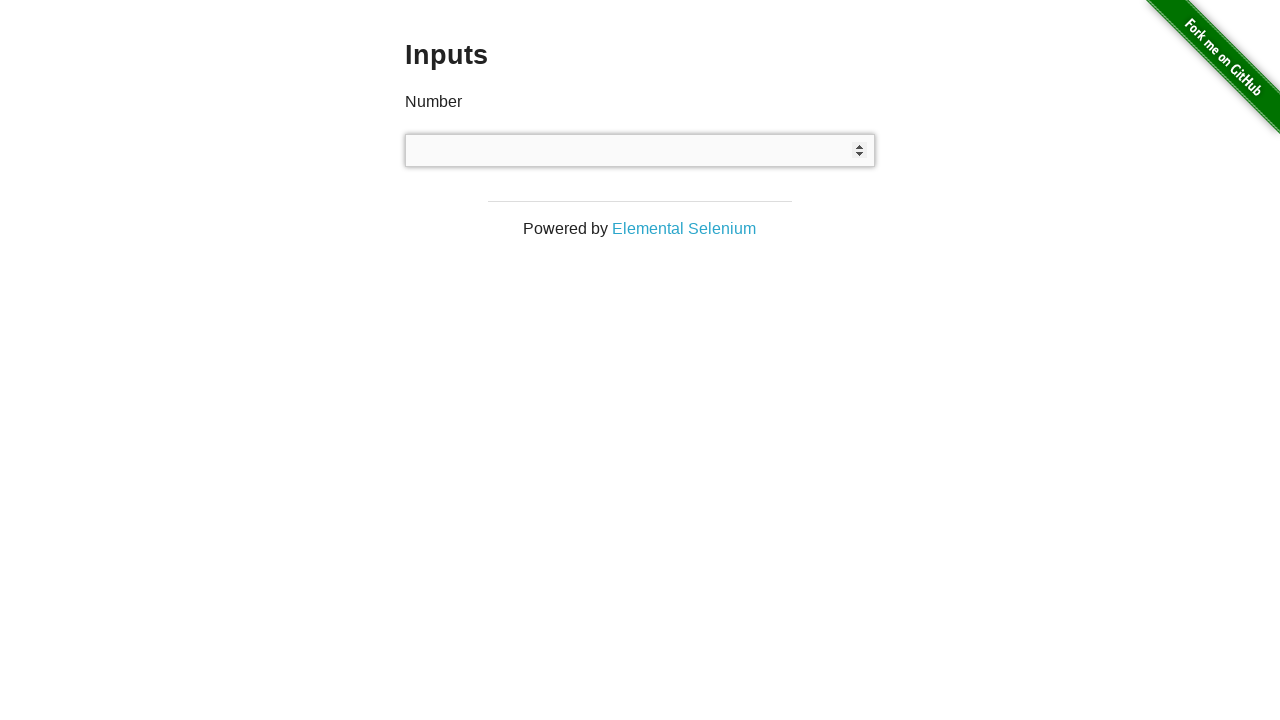

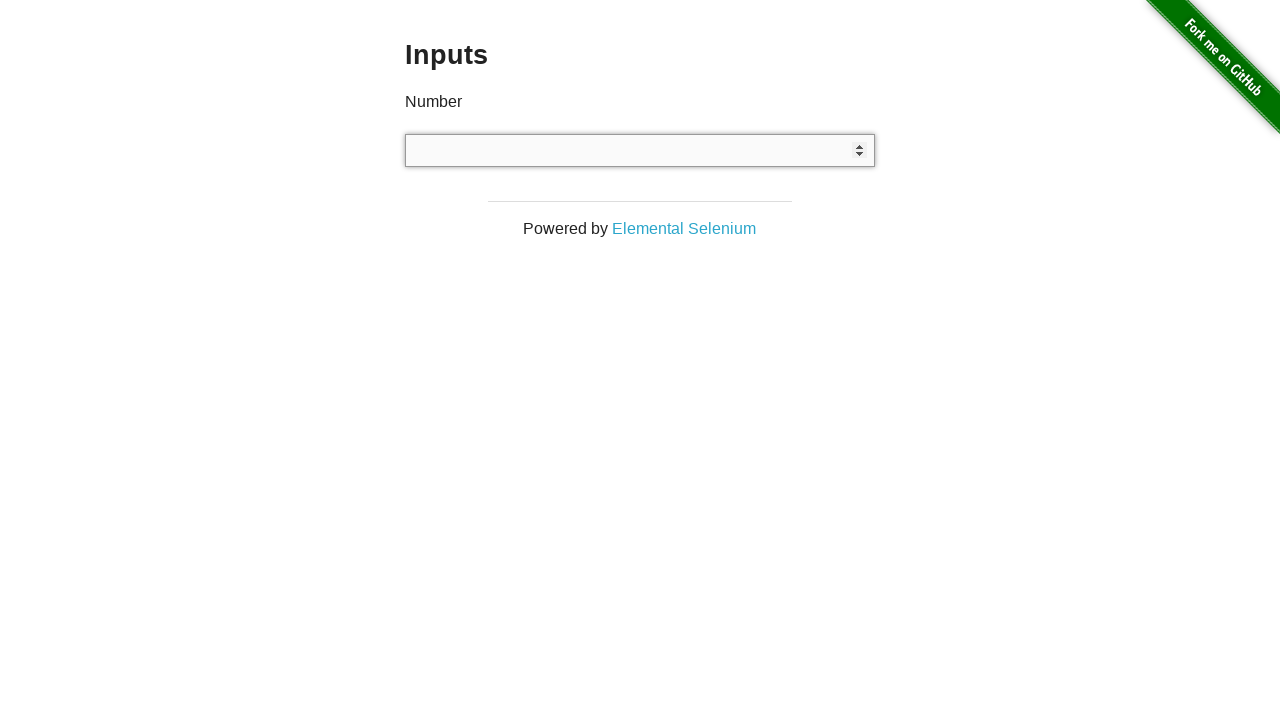